Tests different types of JavaScript alerts (simple, confirm, and prompt) by triggering them and interacting with accept, dismiss, and text input operations

Starting URL: https://letcode.in/alert

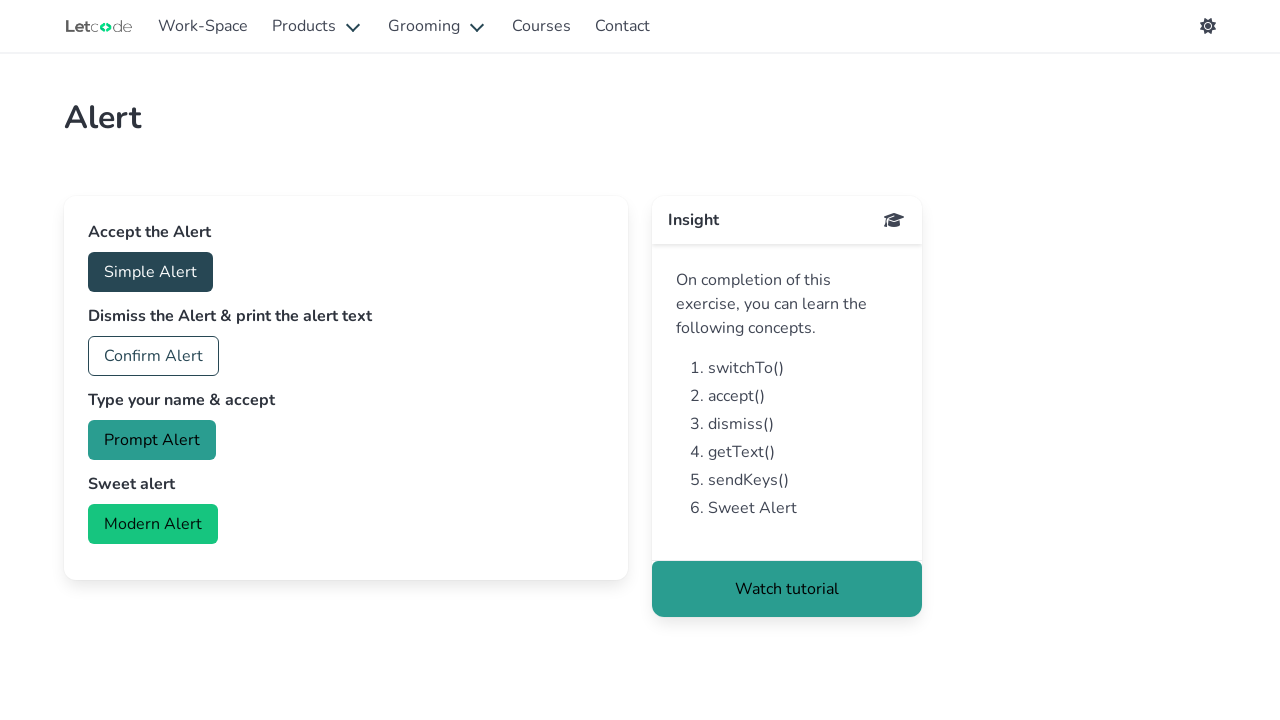

Clicked 'Simple Alert' button to trigger alert dialog at (150, 272) on xpath=//button[text()='Simple Alert']
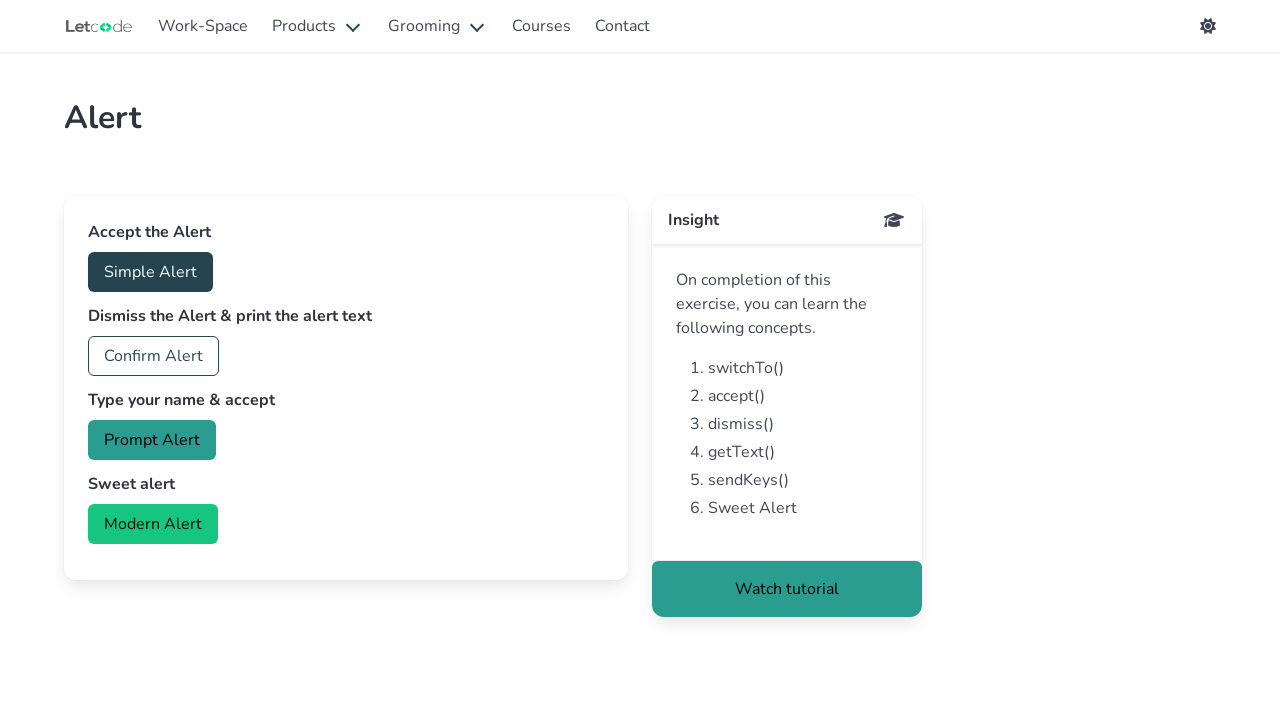

Set up dialog handler to accept simple alert
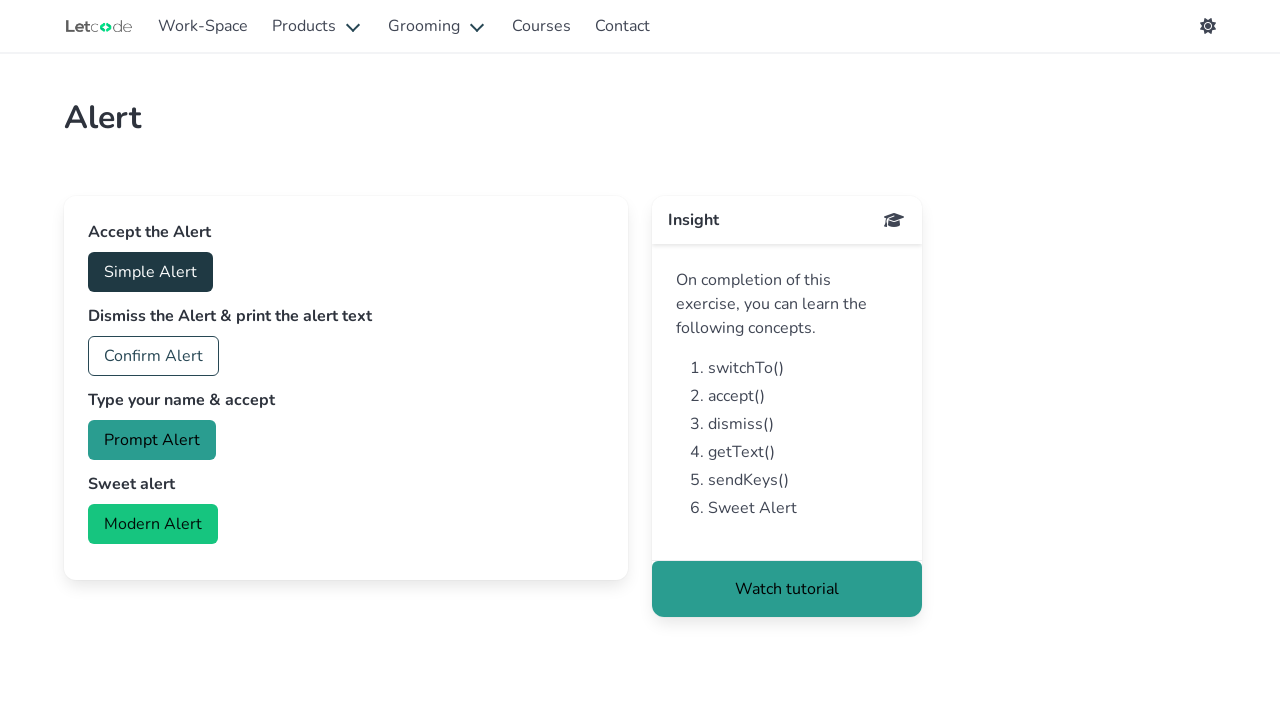

Clicked 'Confirm Alert' button to trigger confirm dialog at (154, 356) on xpath=//button[text()='Confirm Alert']
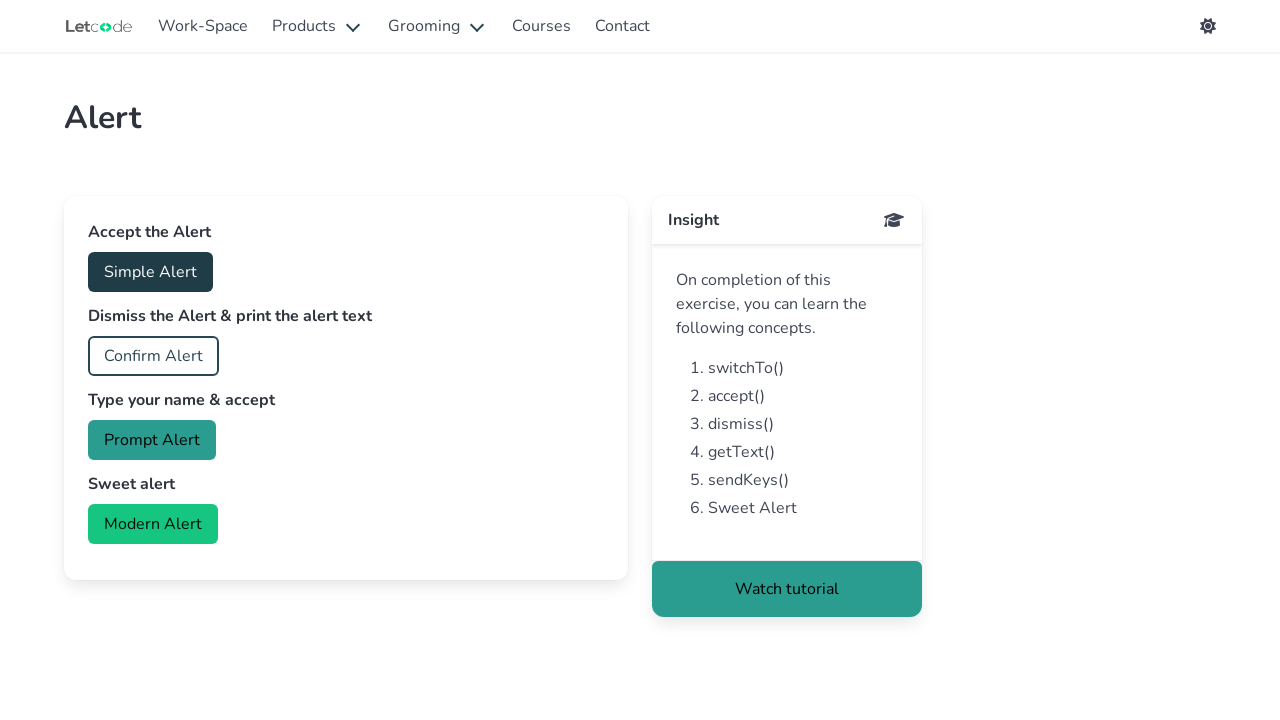

Set up dialog handler to dismiss confirm alert
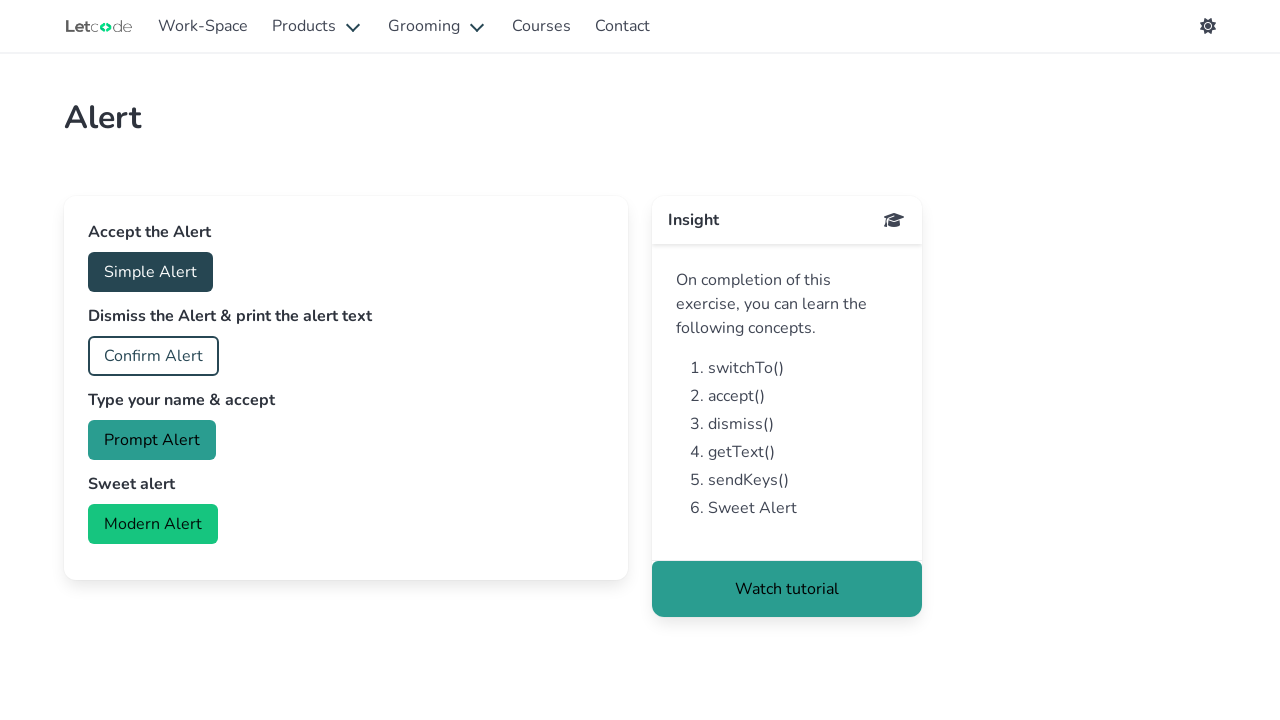

Registered prompt dialog handler to accept with text 'Stefi'
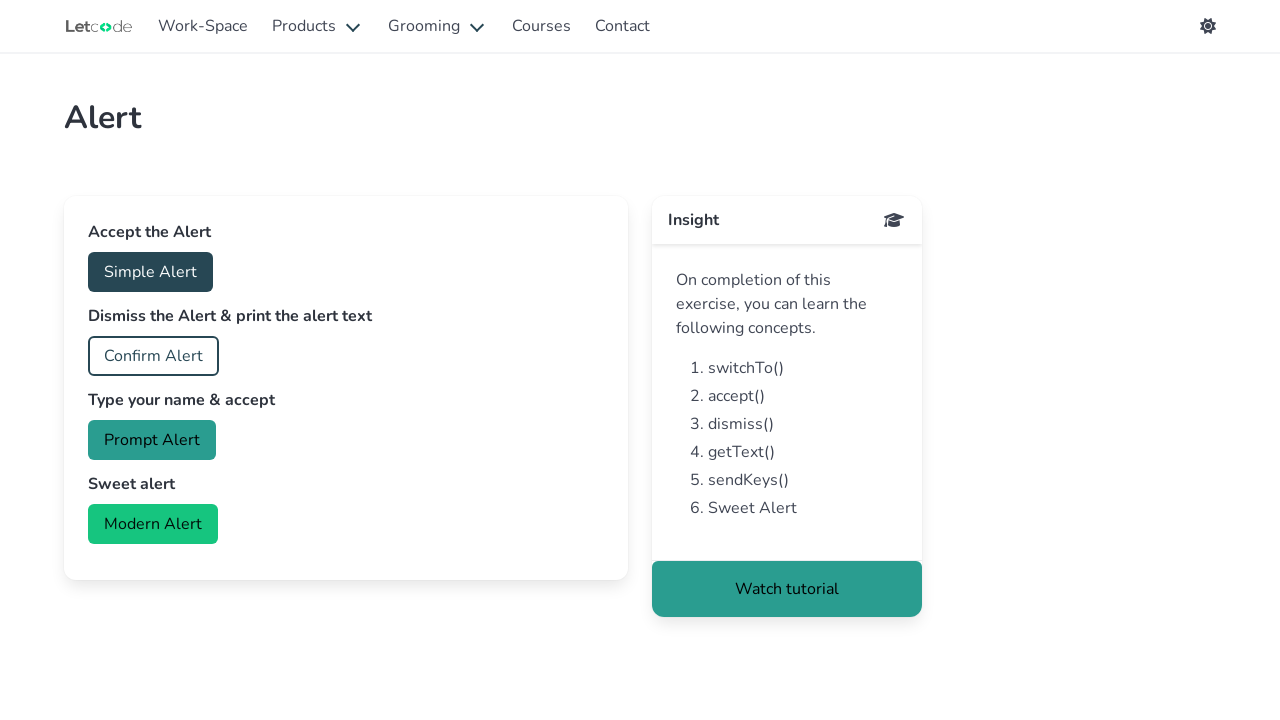

Clicked prompt button to trigger prompt dialog at (152, 440) on xpath=//button[@id='prompt']
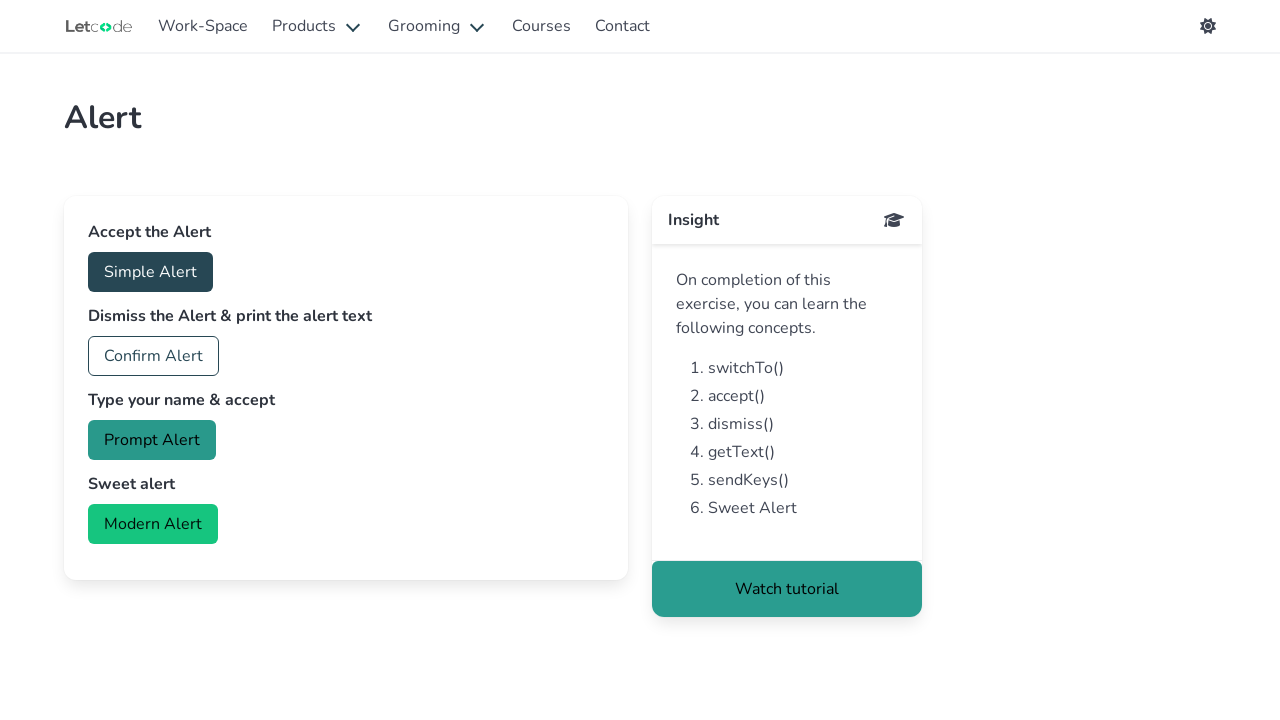

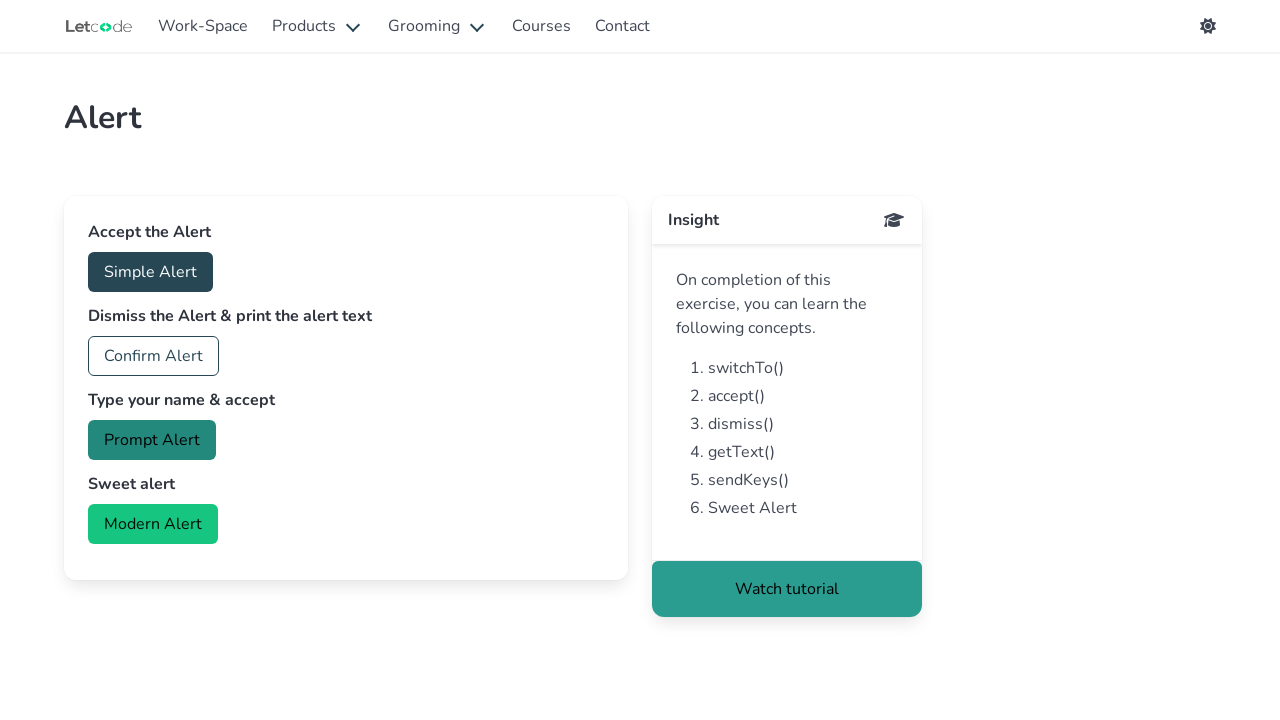